Navigates to W3Schools HTML tables tutorial page and verifies the example customer table is present and contains data rows

Starting URL: https://www.w3schools.com/html/html_tables.asp

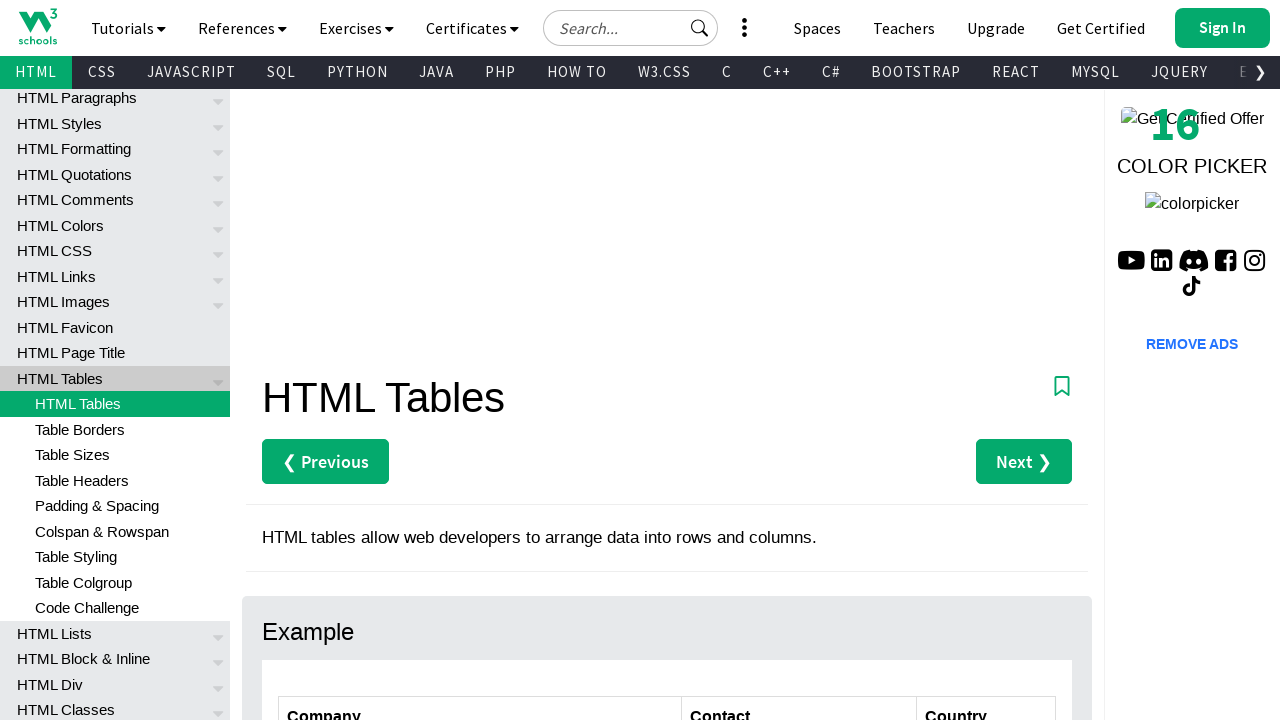

Navigated to W3Schools HTML tables tutorial page
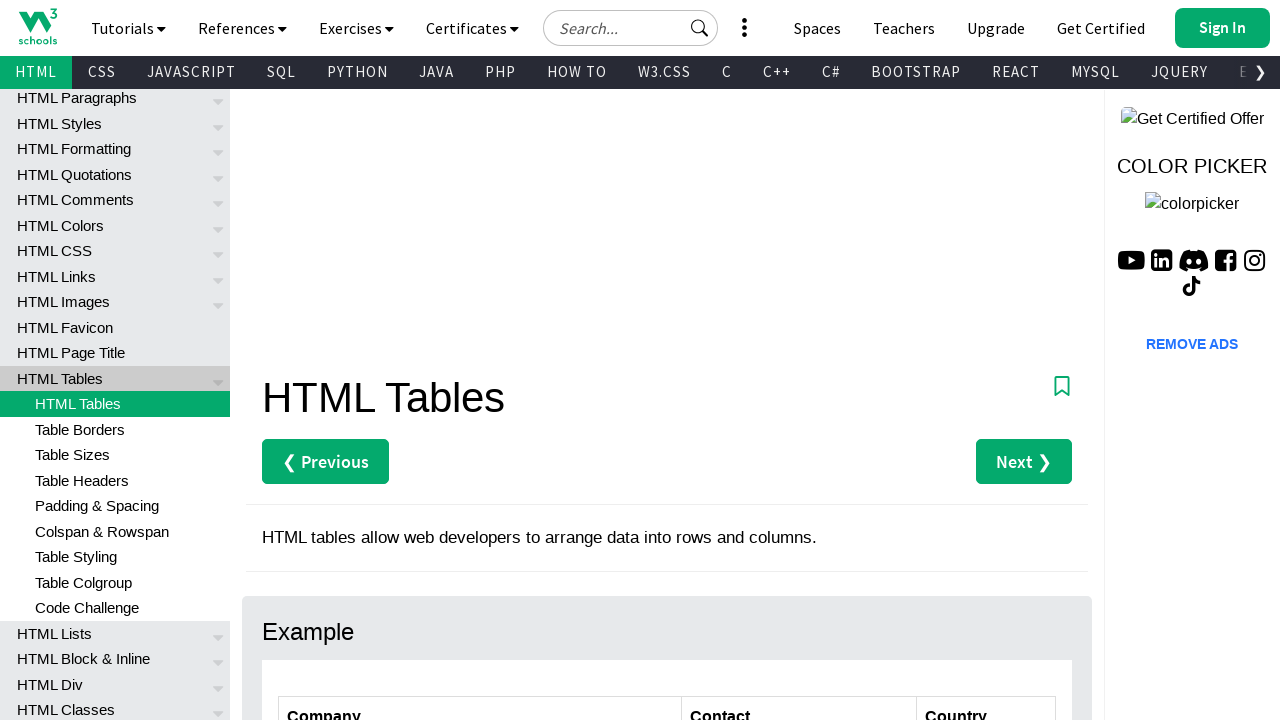

Customers table element became visible
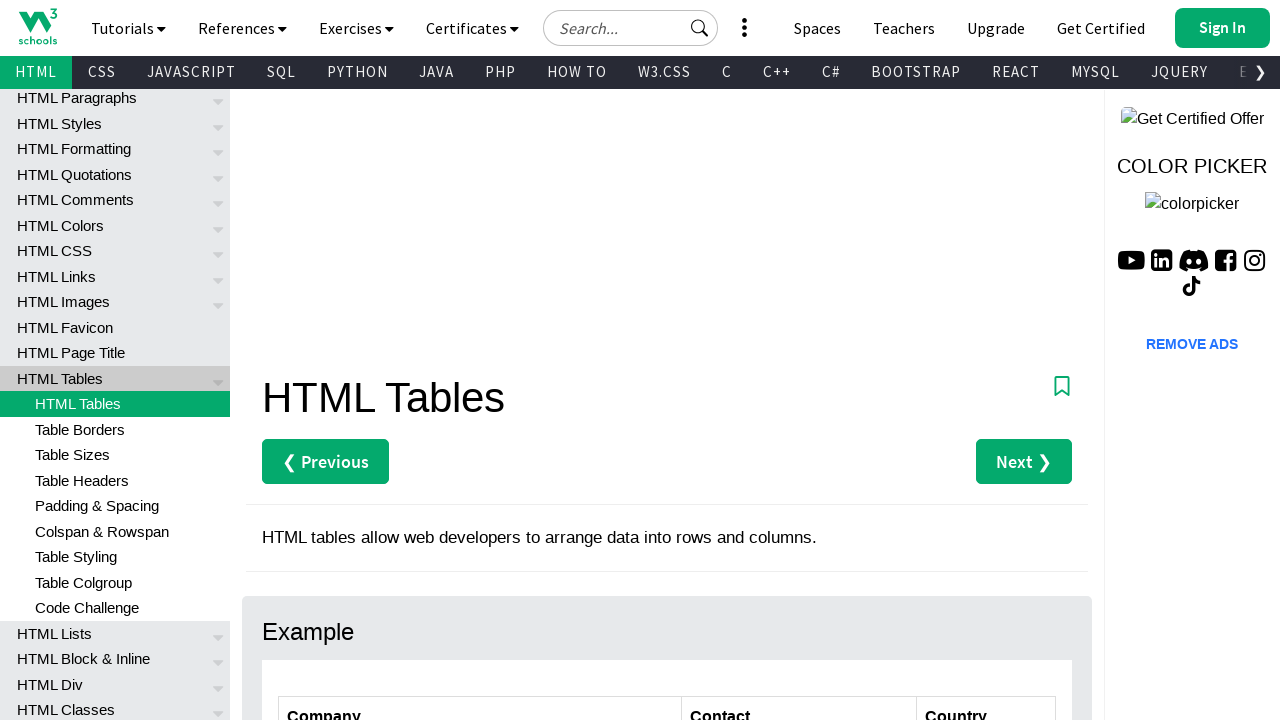

Located all rows in the customers table
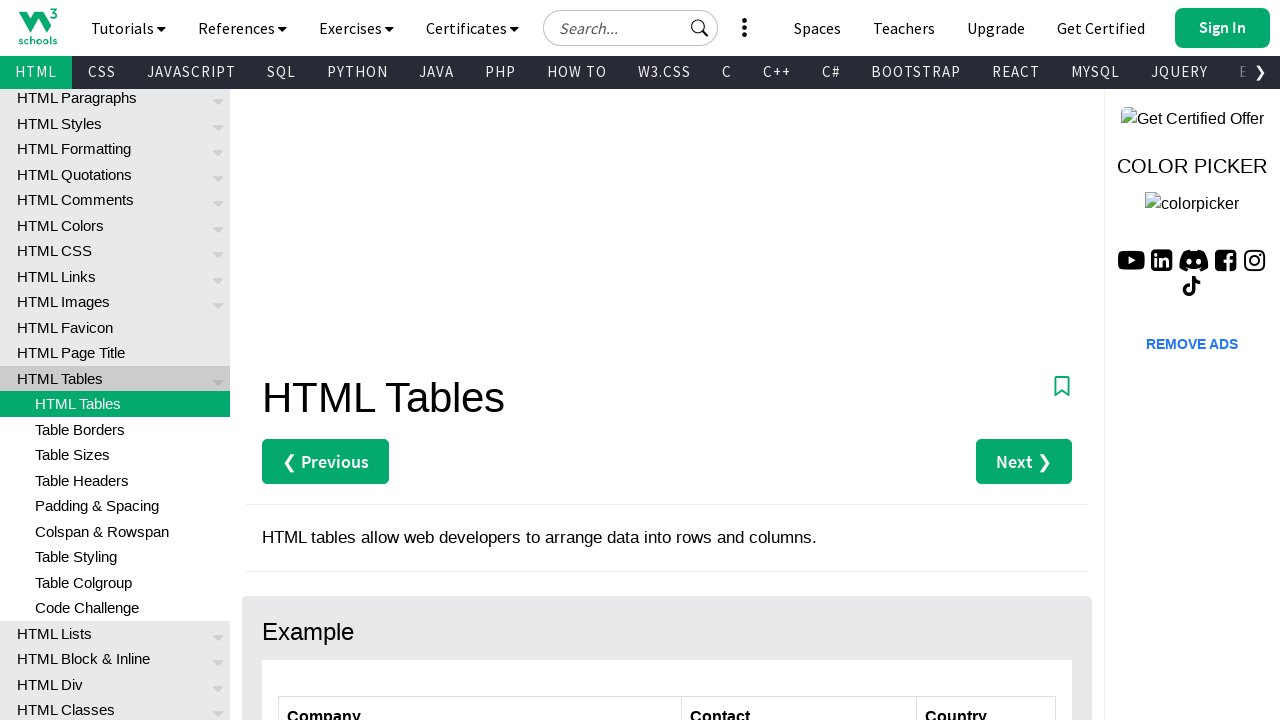

First row of the table became available
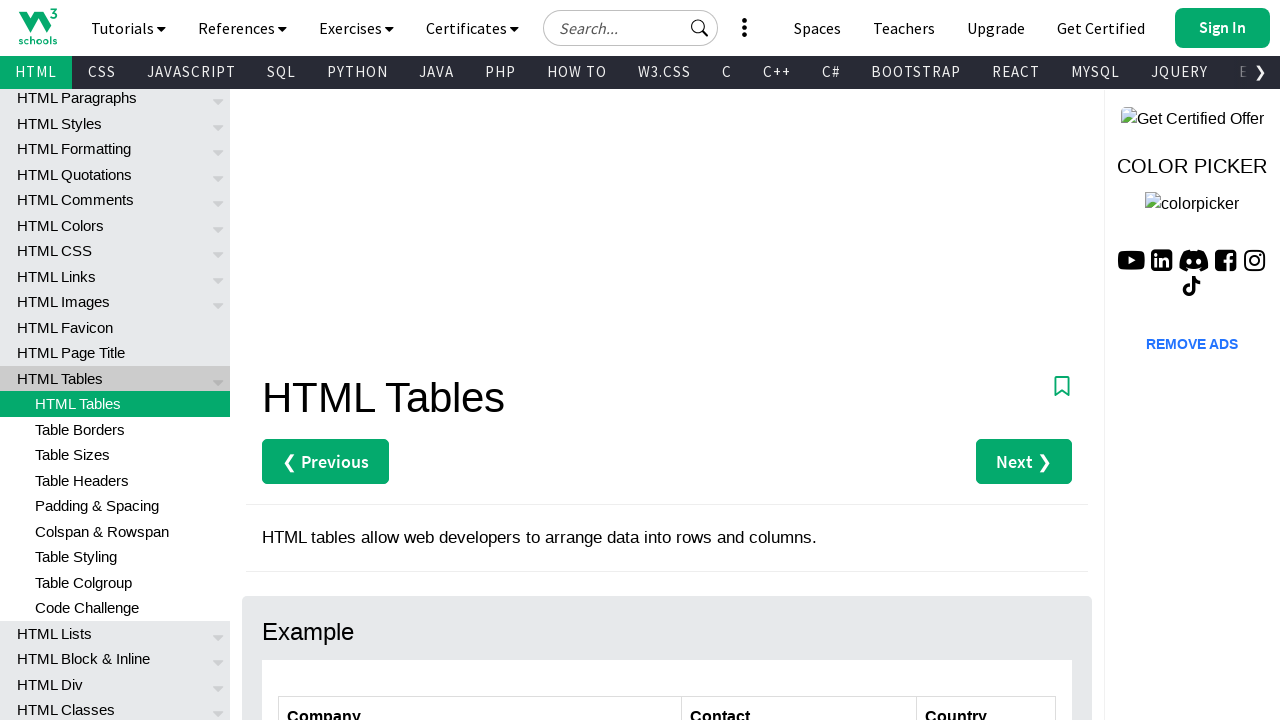

Verified that the customers table contains multiple data rows
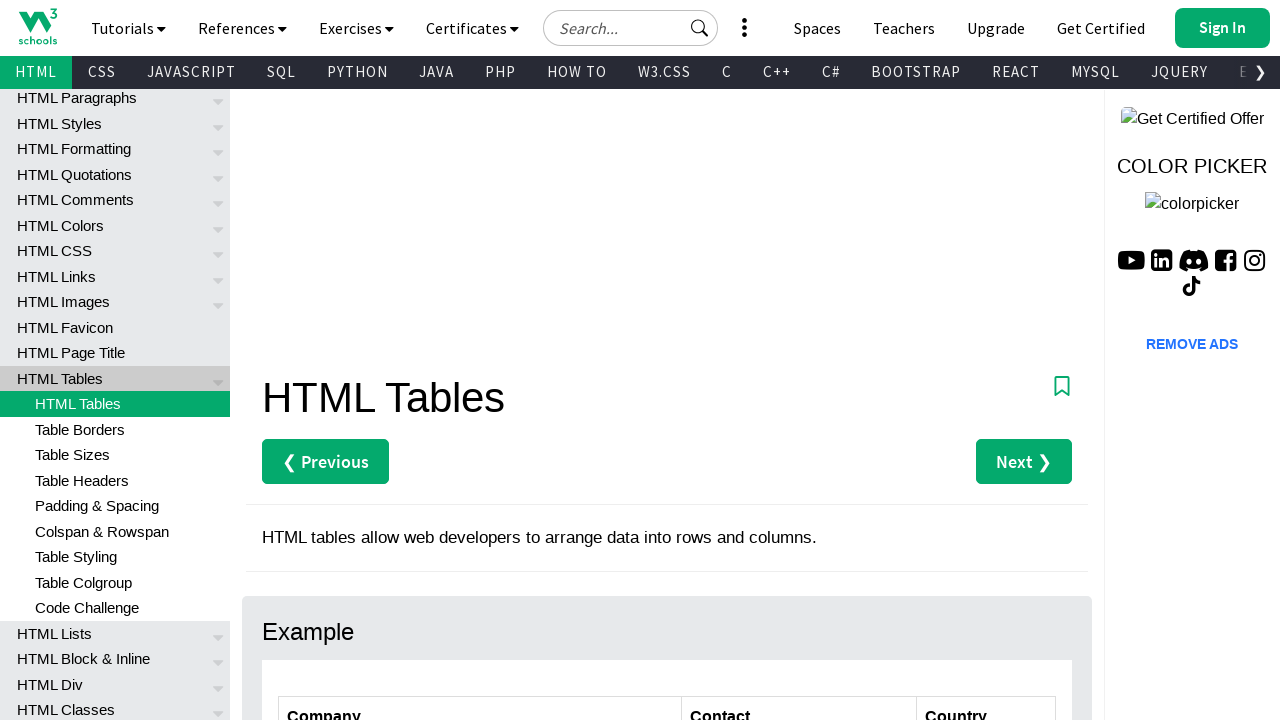

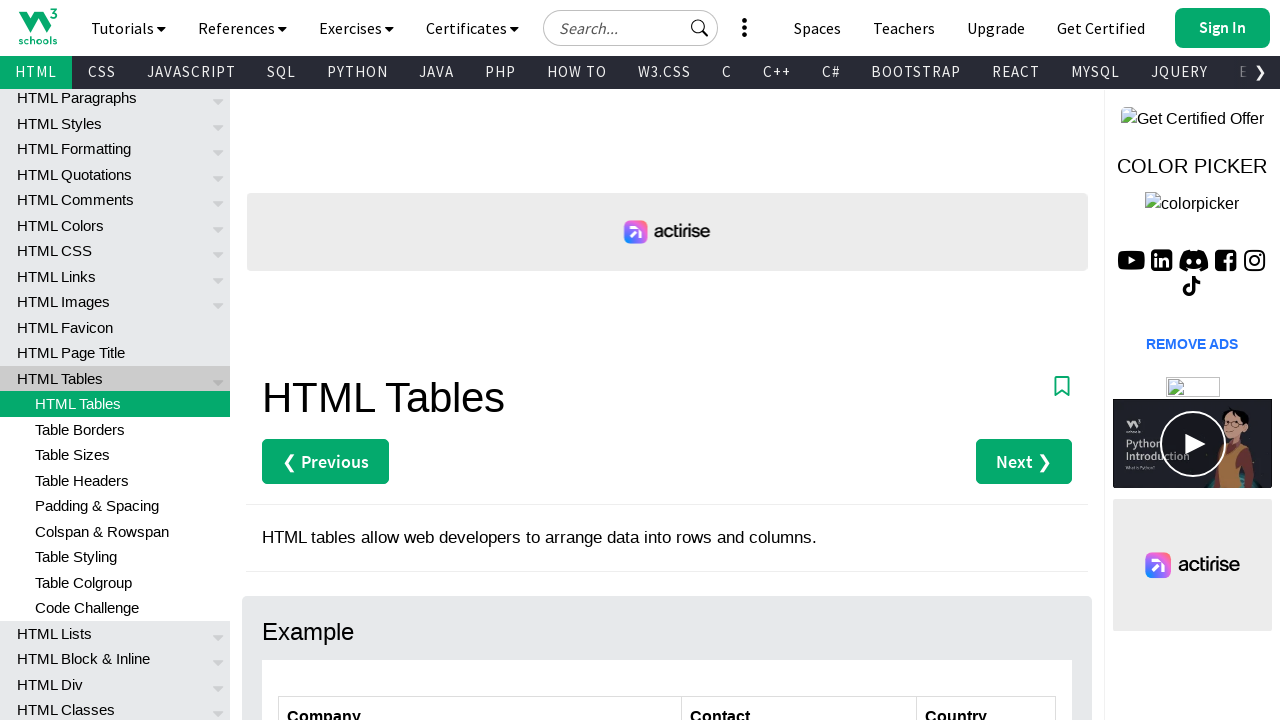